Tests that the "Hakkımızda" (About Us) page loads successfully and contains the expected heading text

Starting URL: https://egundem.com/hakkimizda

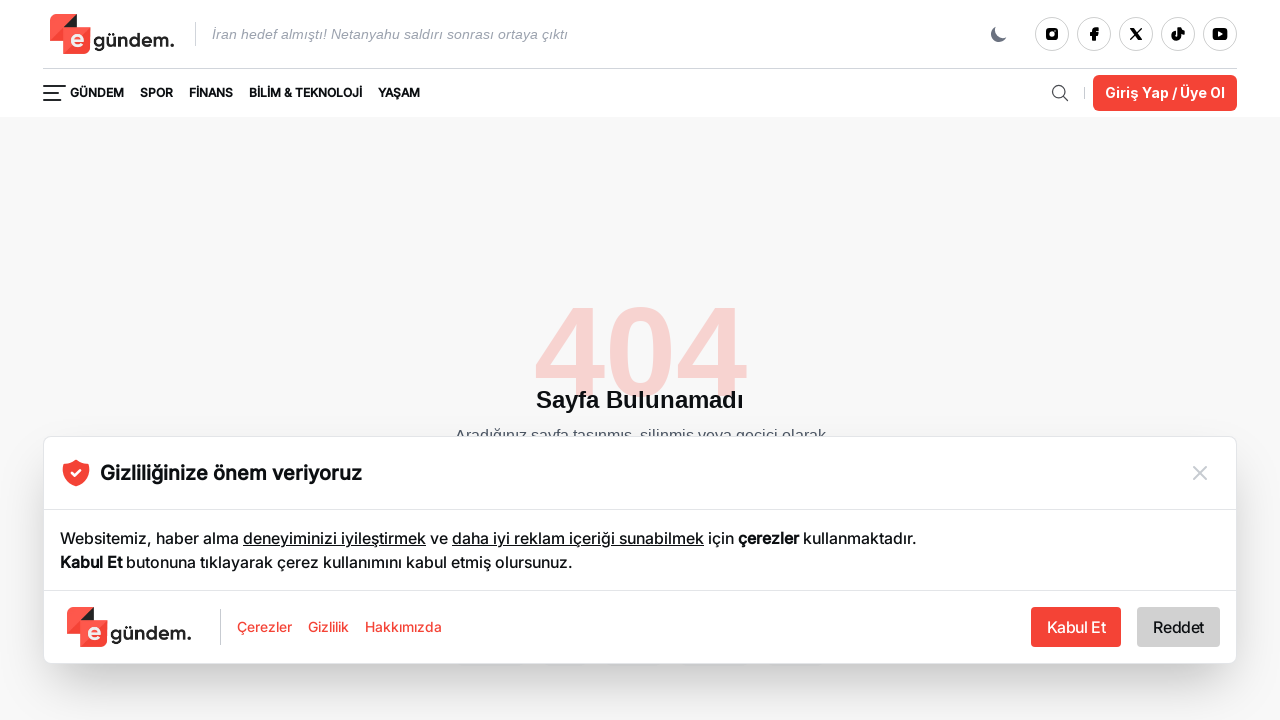

Verified URL contains /hakkimizda path
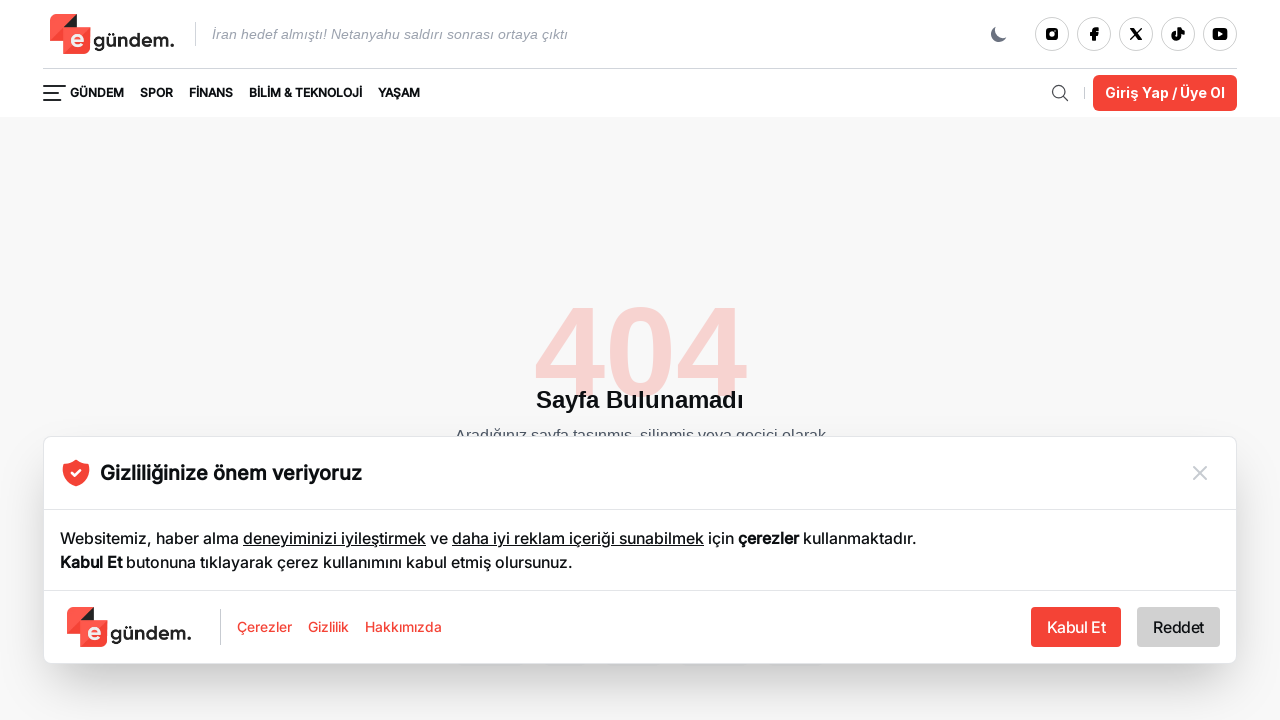

Page heading (h1 or h2) loaded successfully
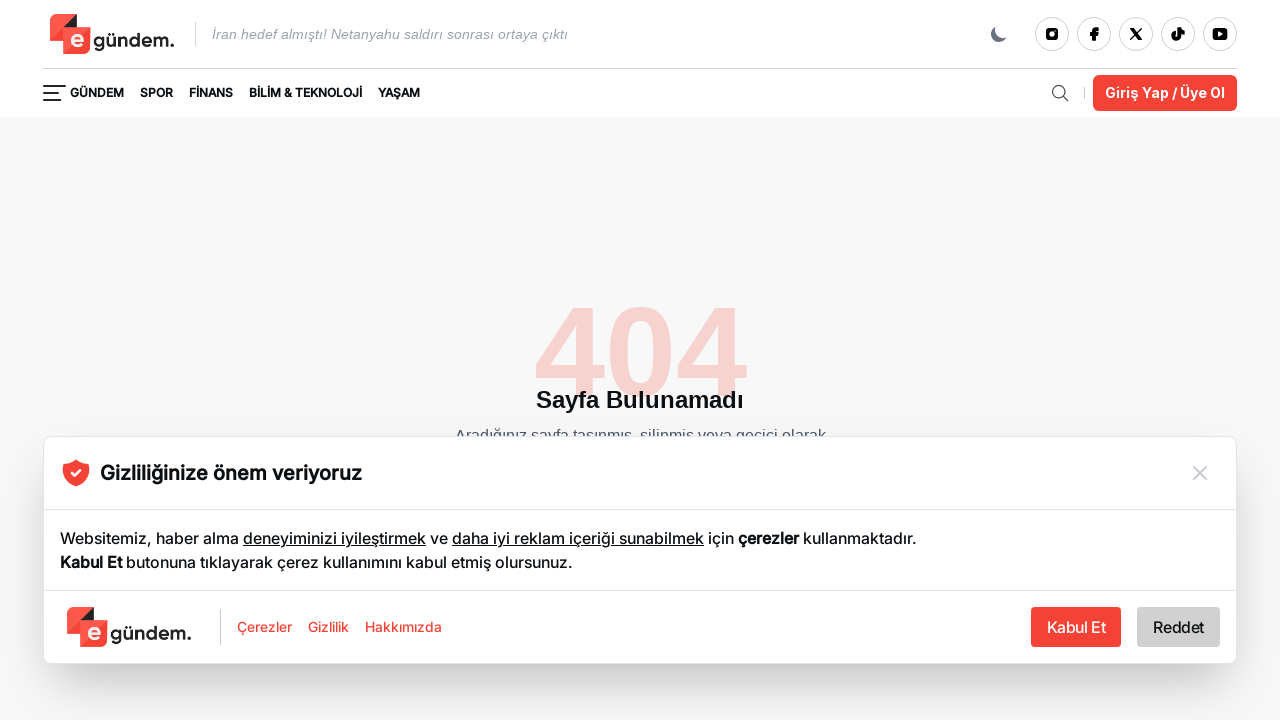

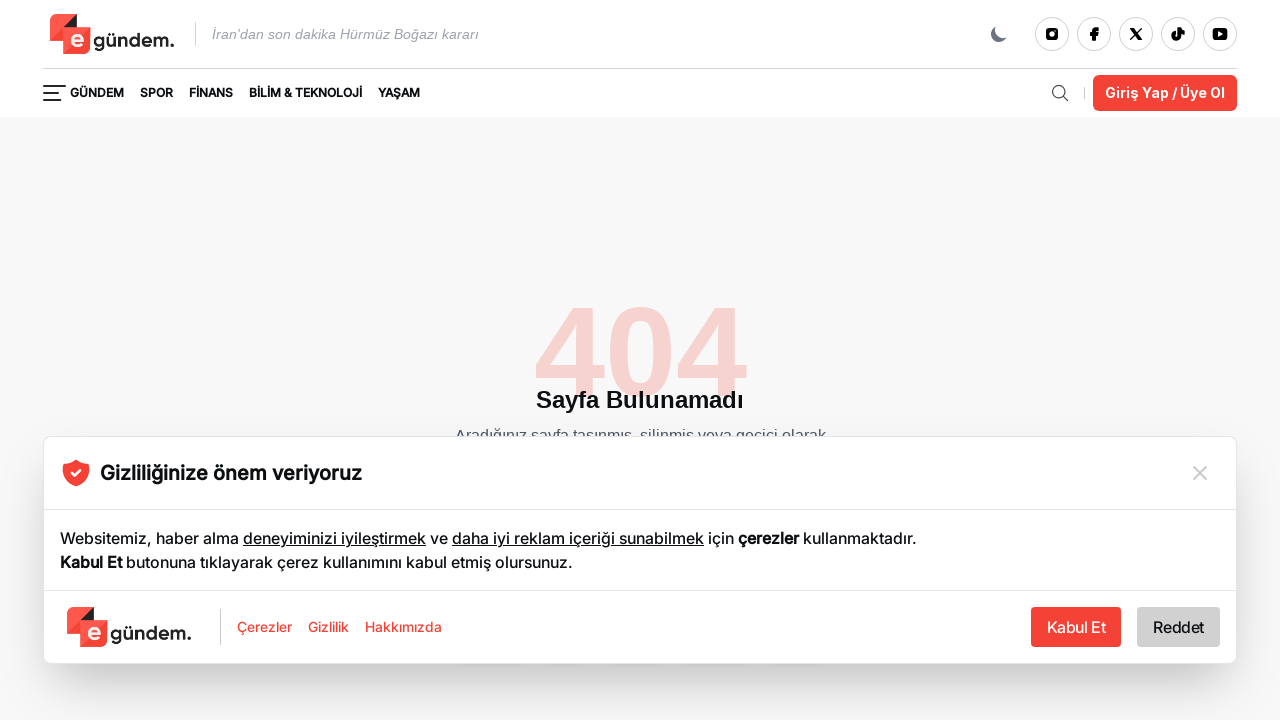